Tests window handles functionality by navigating to a practice page and clicking a button that opens a new browser window

Starting URL: https://www.hyrtutorials.com/p/window-handles-practice.html

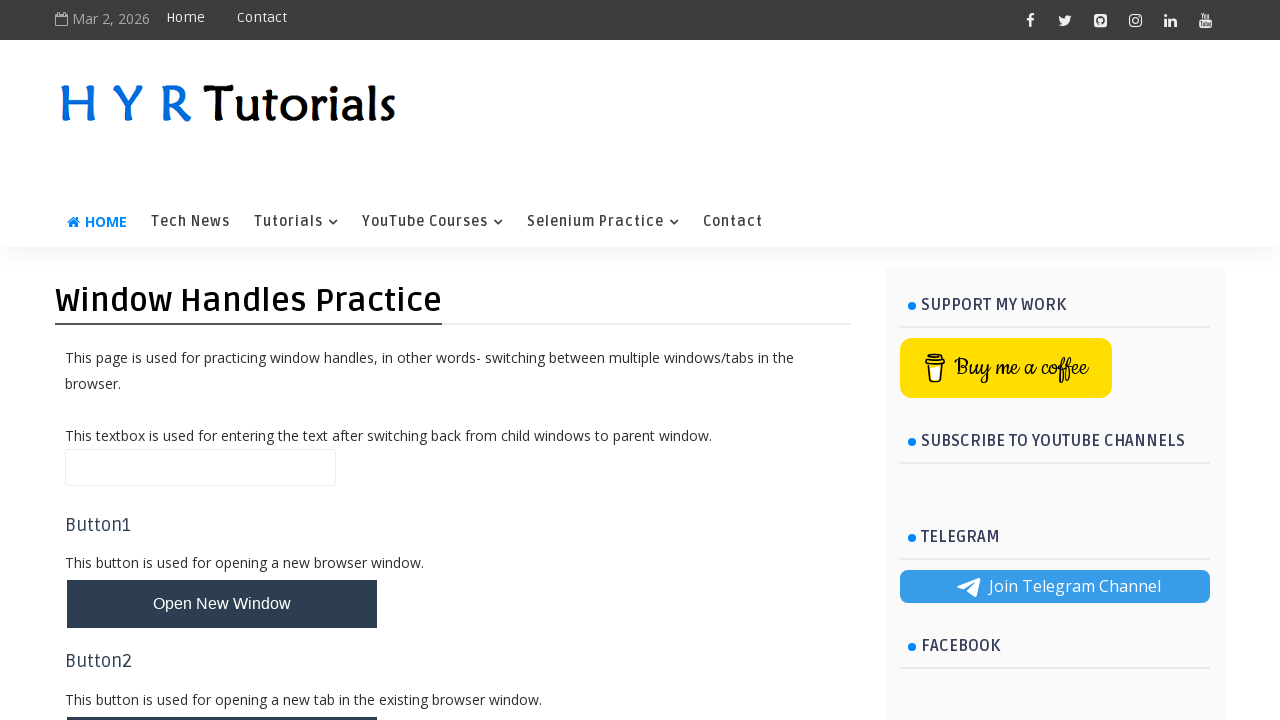

Clicked button to open new browser window at (222, 604) on button[onclick="newBrowserWindow()"]
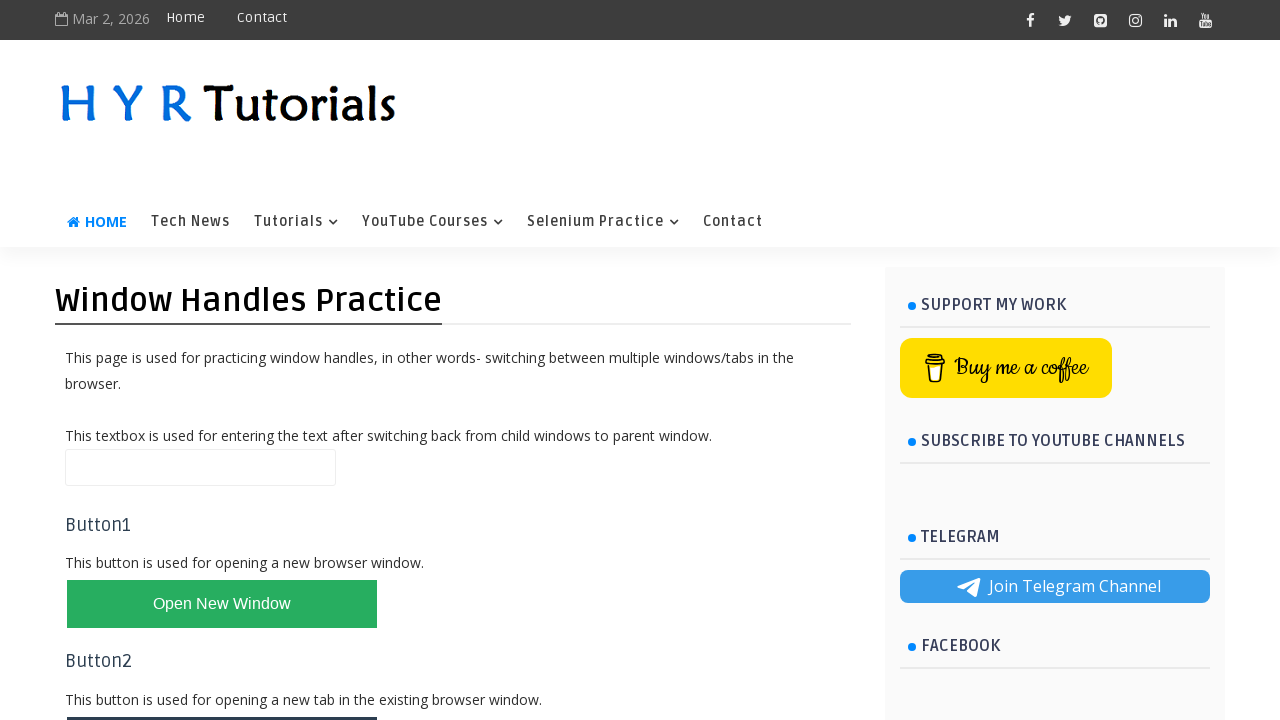

Waited for new window/tab to open
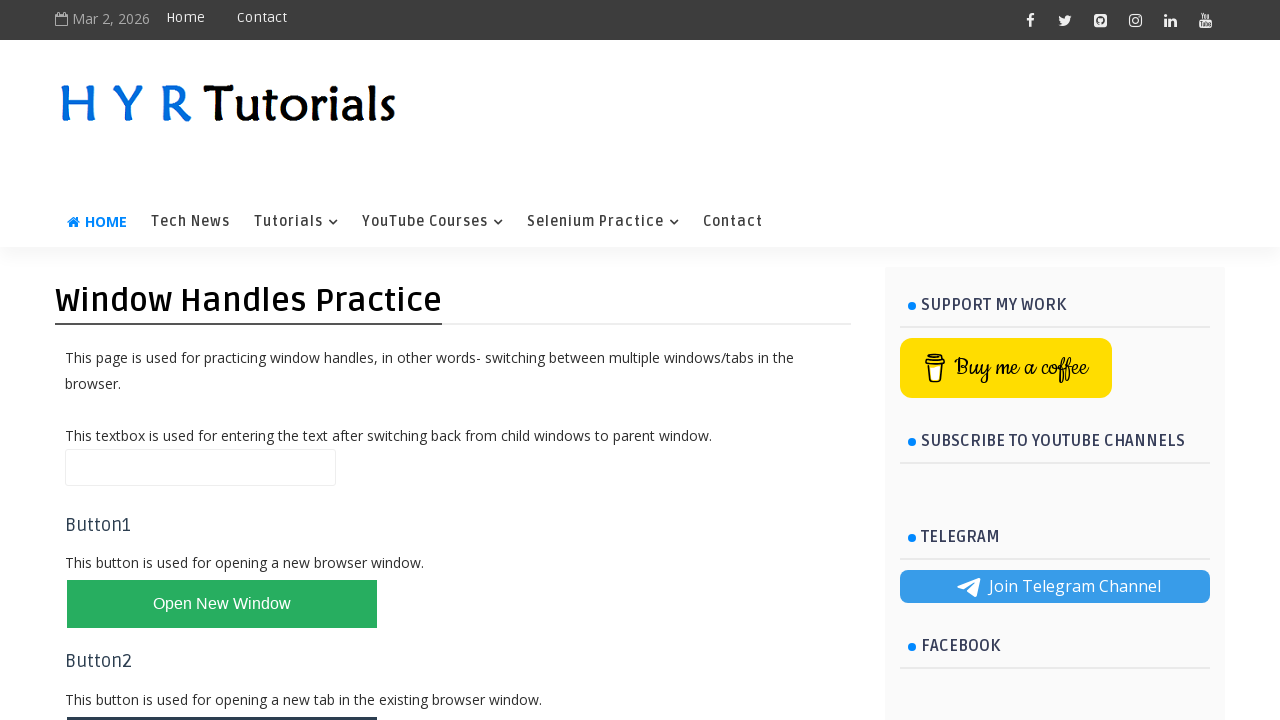

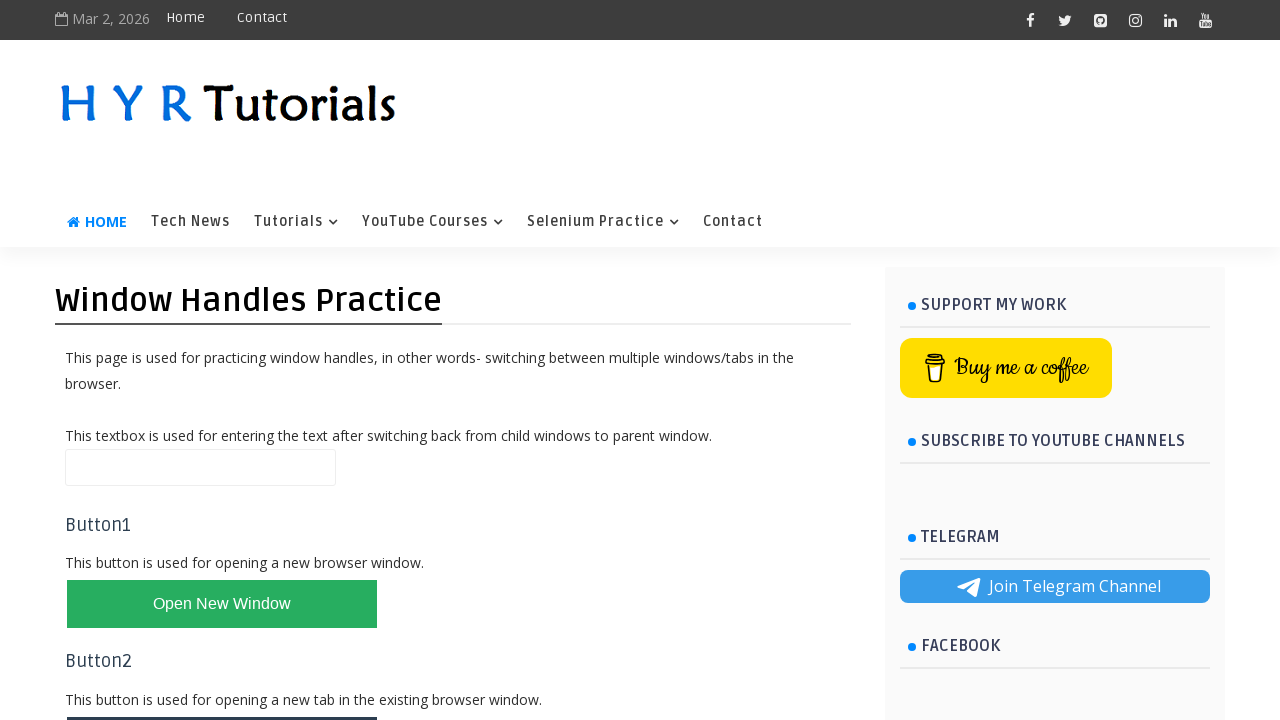